Tests window switching functionality by clicking a link to open a new tab and verifying the new tab's title matches "New Window"

Starting URL: https://the-internet.herokuapp.com/windows

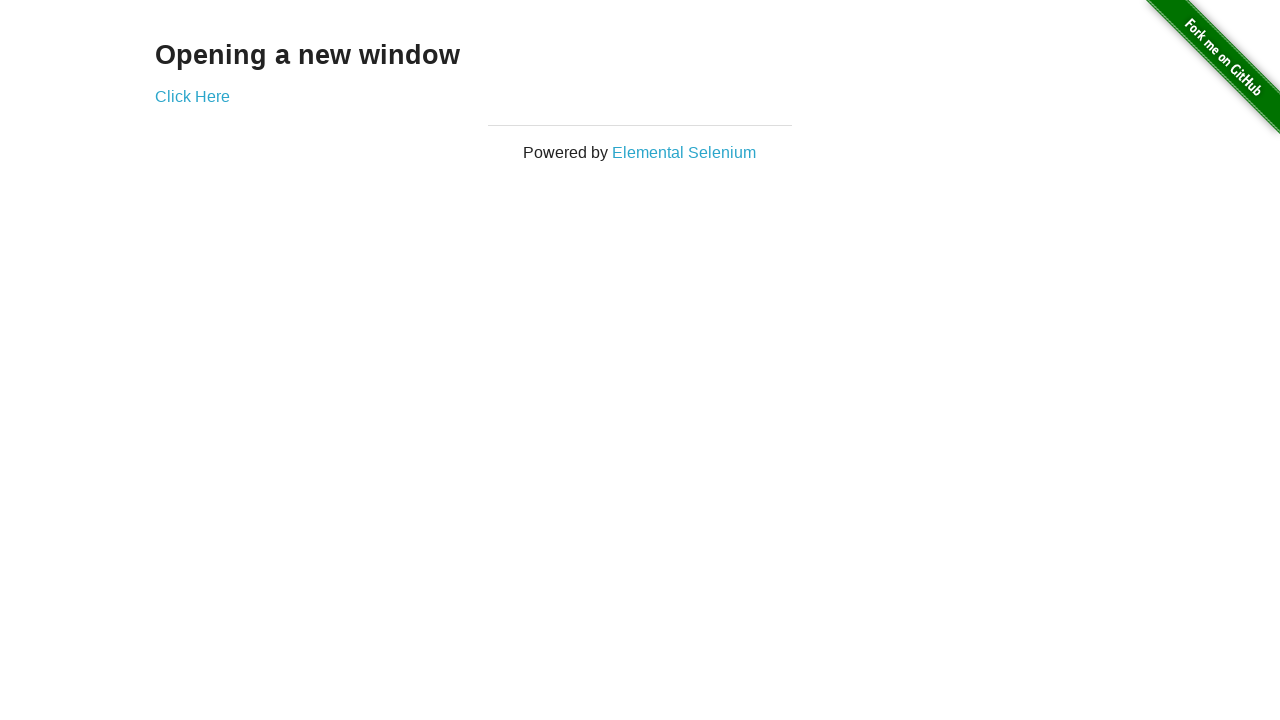

Clicked 'Click Here' link to open new tab at (192, 96) on text=Click Here
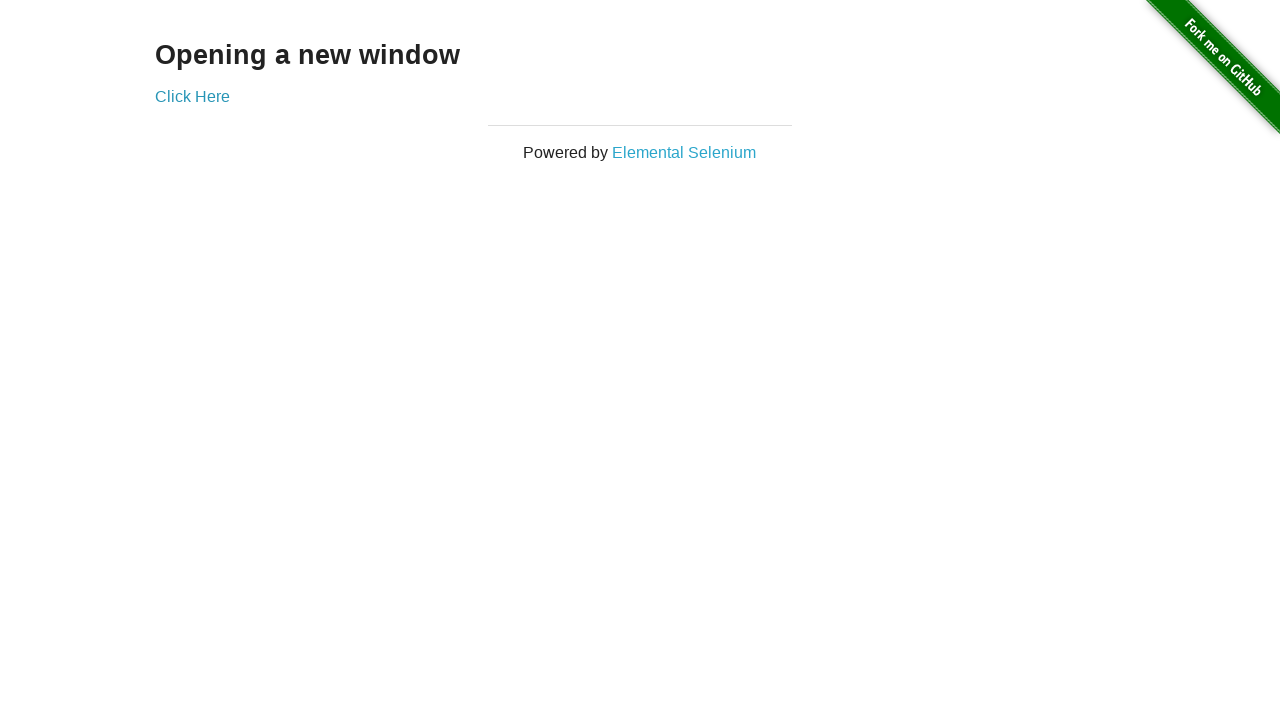

Captured new page/tab object
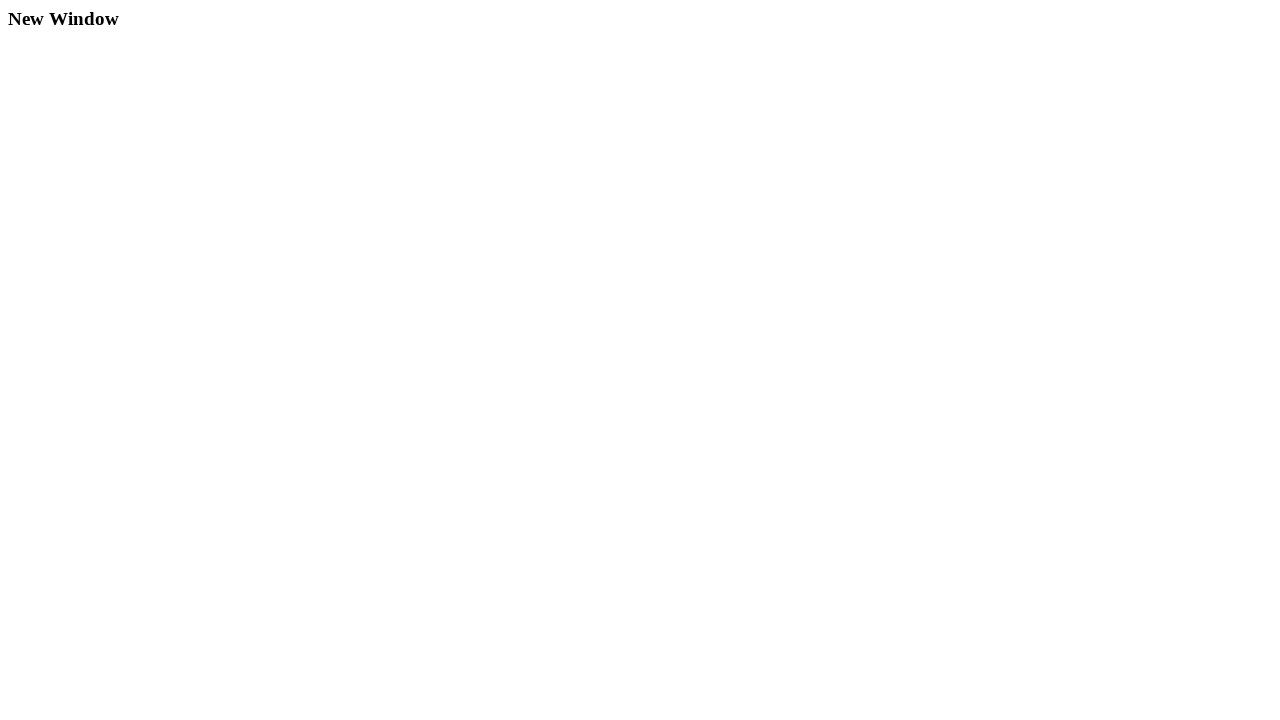

New page finished loading
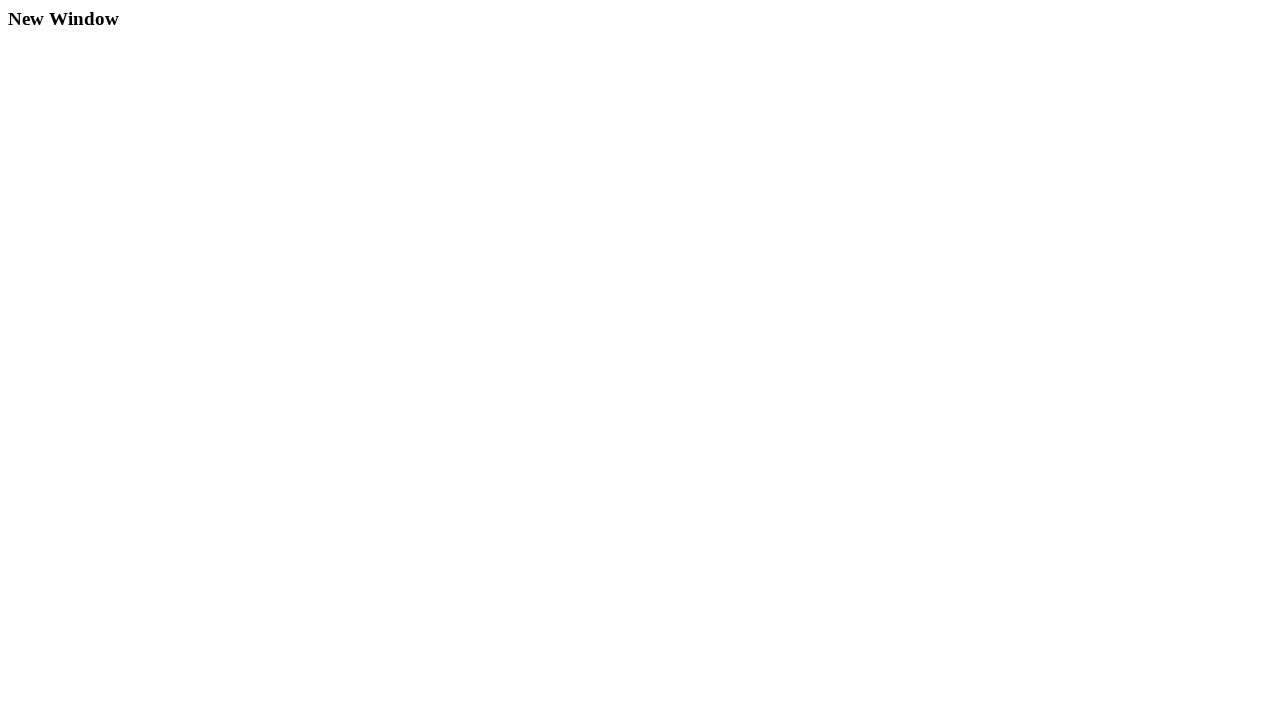

Retrieved new page title: 'New Window'
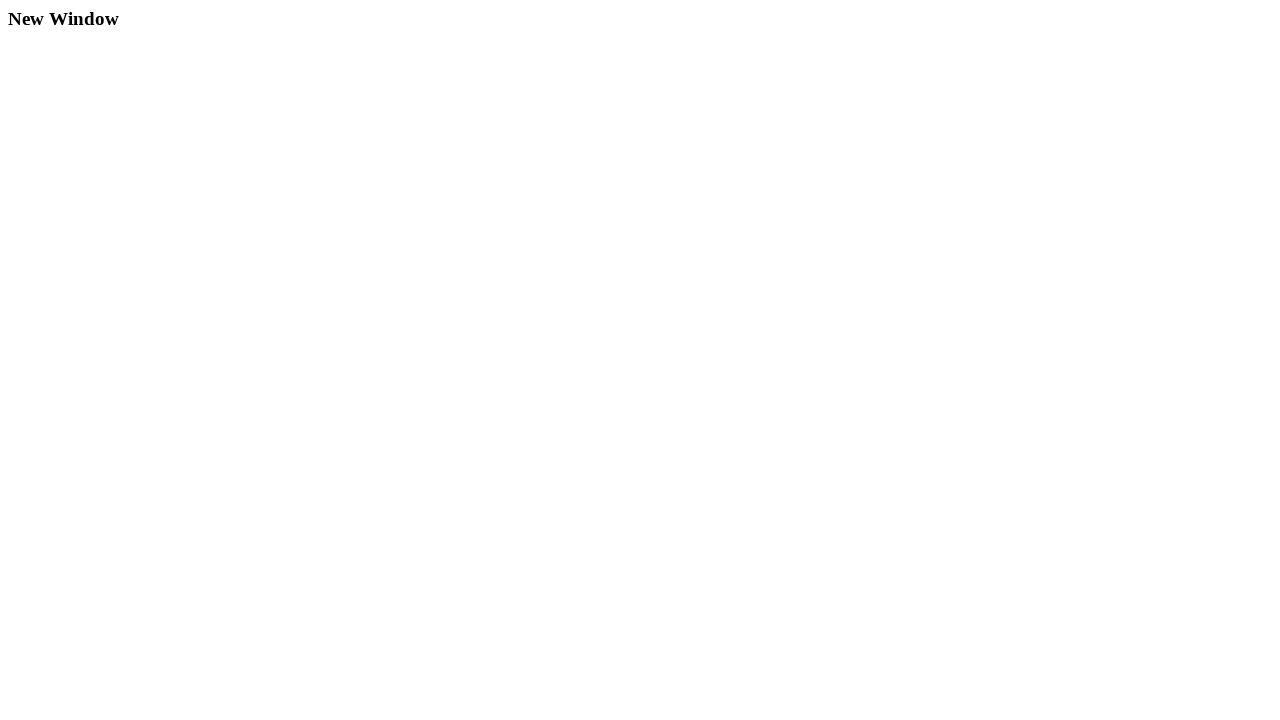

Verified new page title matches expected title 'New Window'
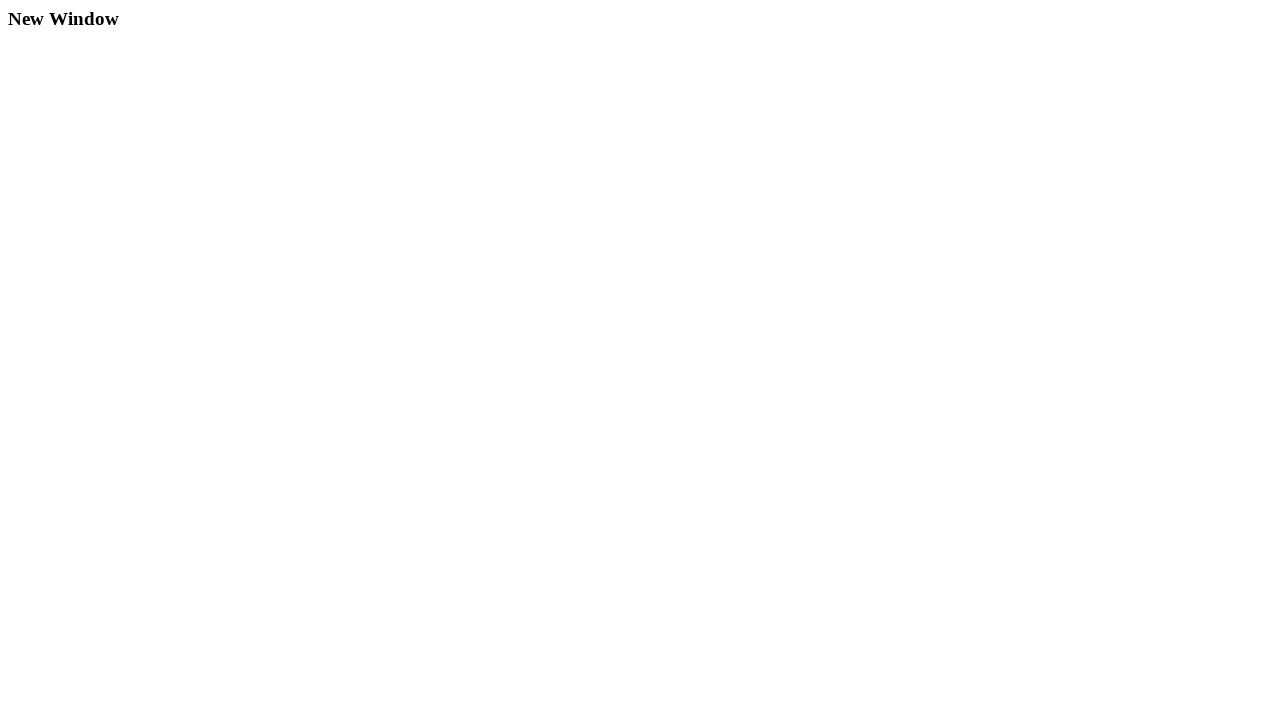

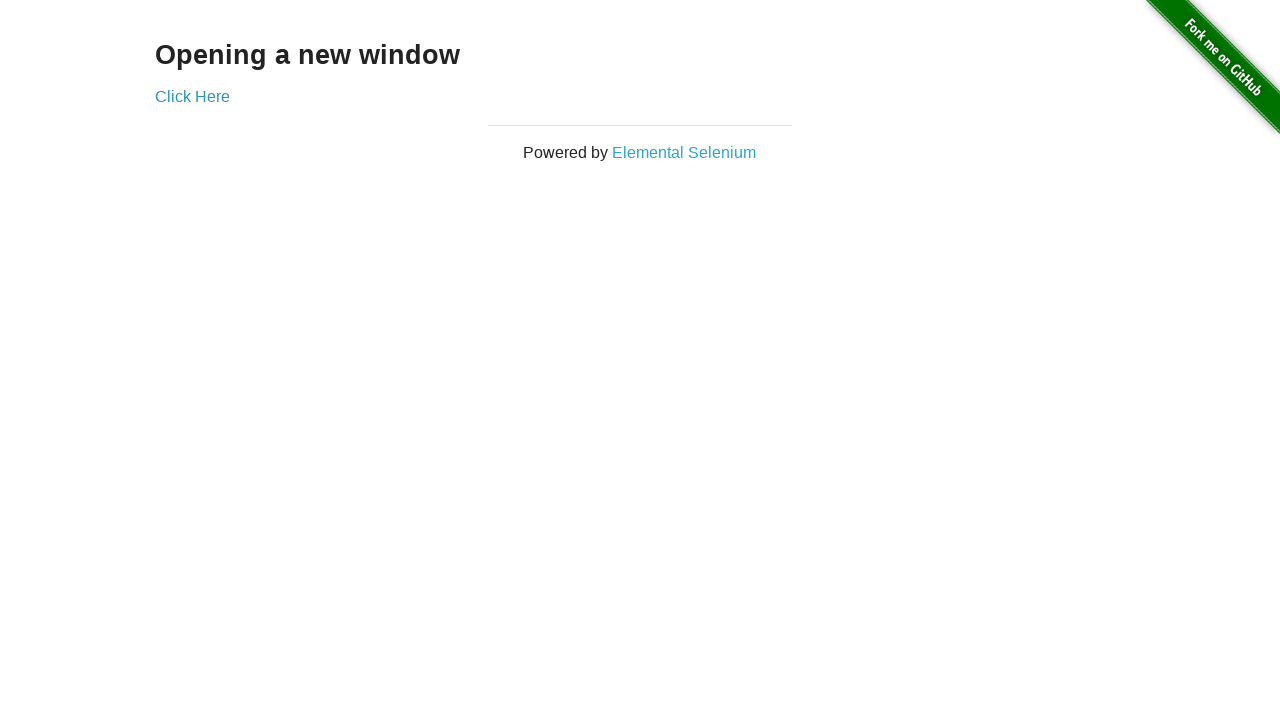